Tests right-click context menu functionality, handles alert dialog, and navigates to a new window to verify content

Starting URL: https://the-internet.herokuapp.com/context_menu

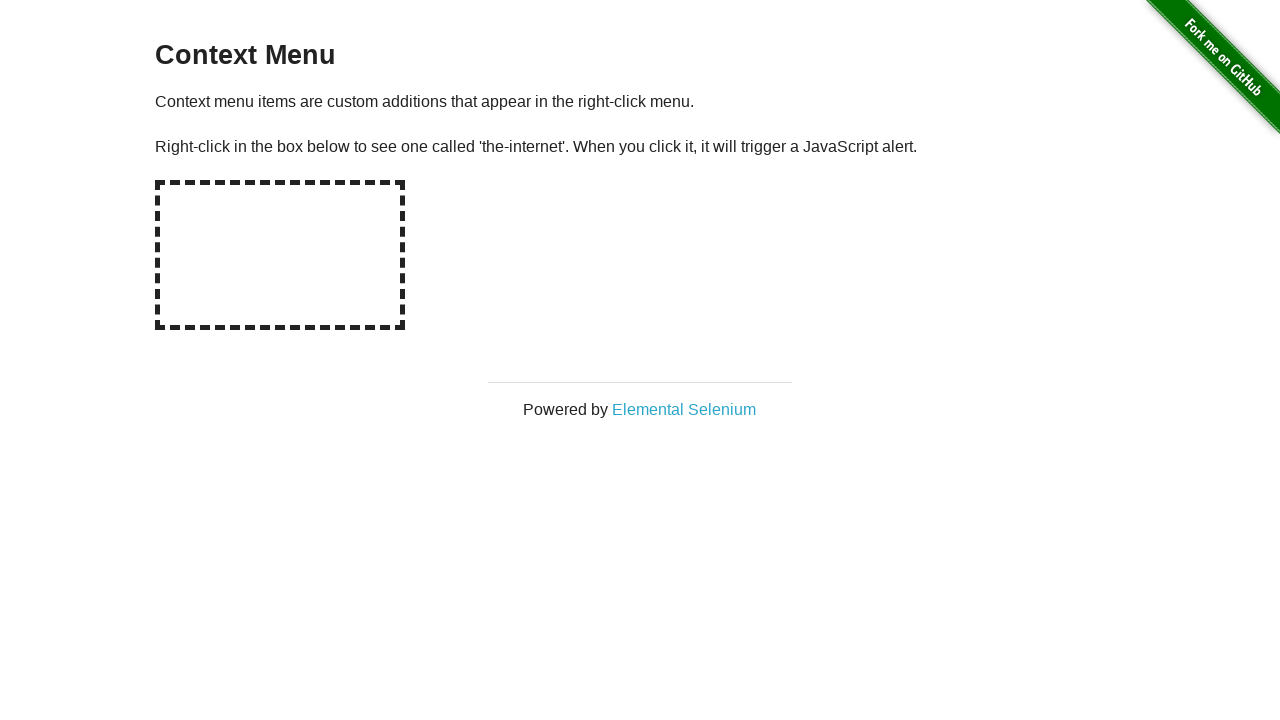

Right-clicked on hot-spot element to open context menu at (280, 255) on #hot-spot
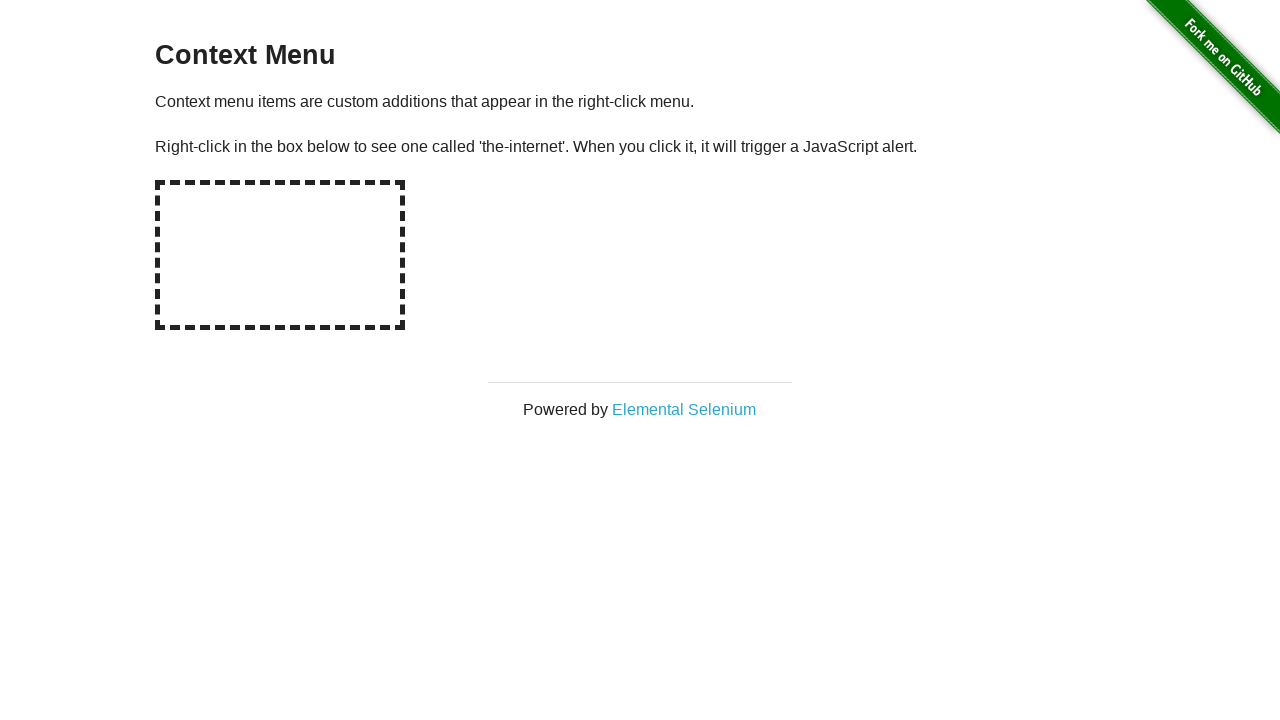

Set up alert dialog handler to accept any dialogs
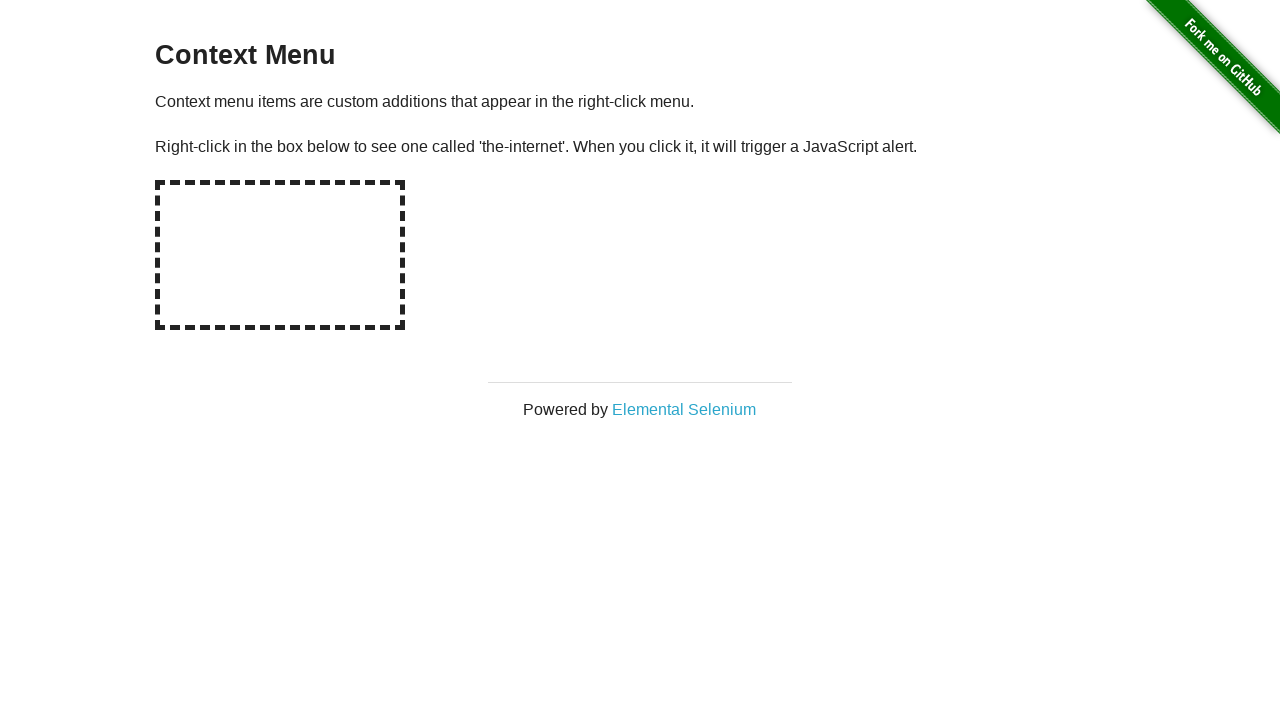

Clicked on 'Elemental Selenium' link to open new window at (684, 409) on text=Elemental Selenium
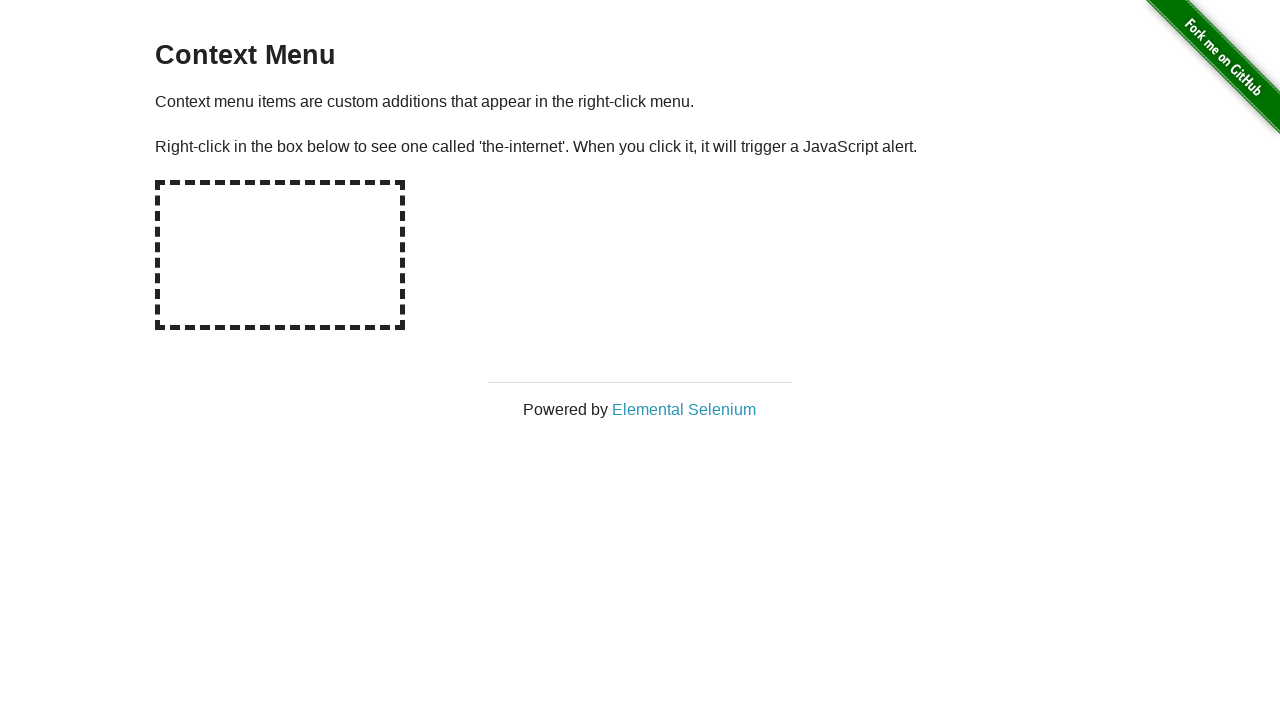

New page loaded and ready
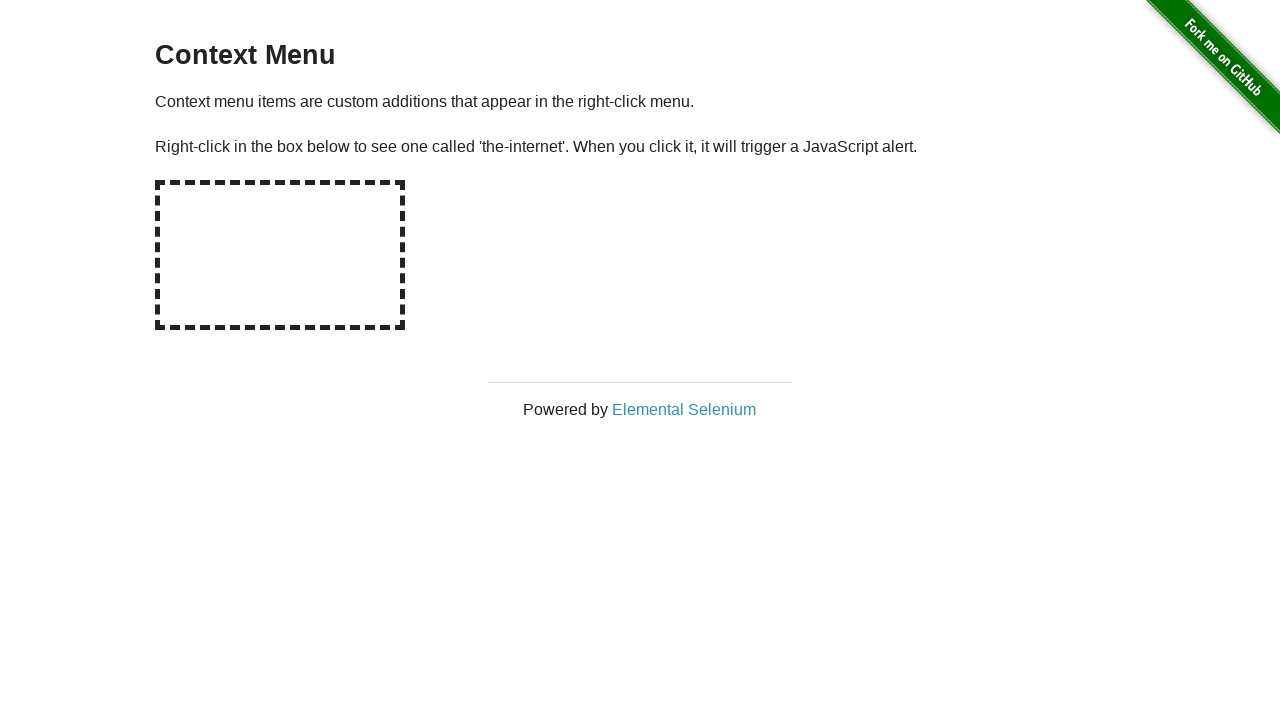

Located h1 element on new page
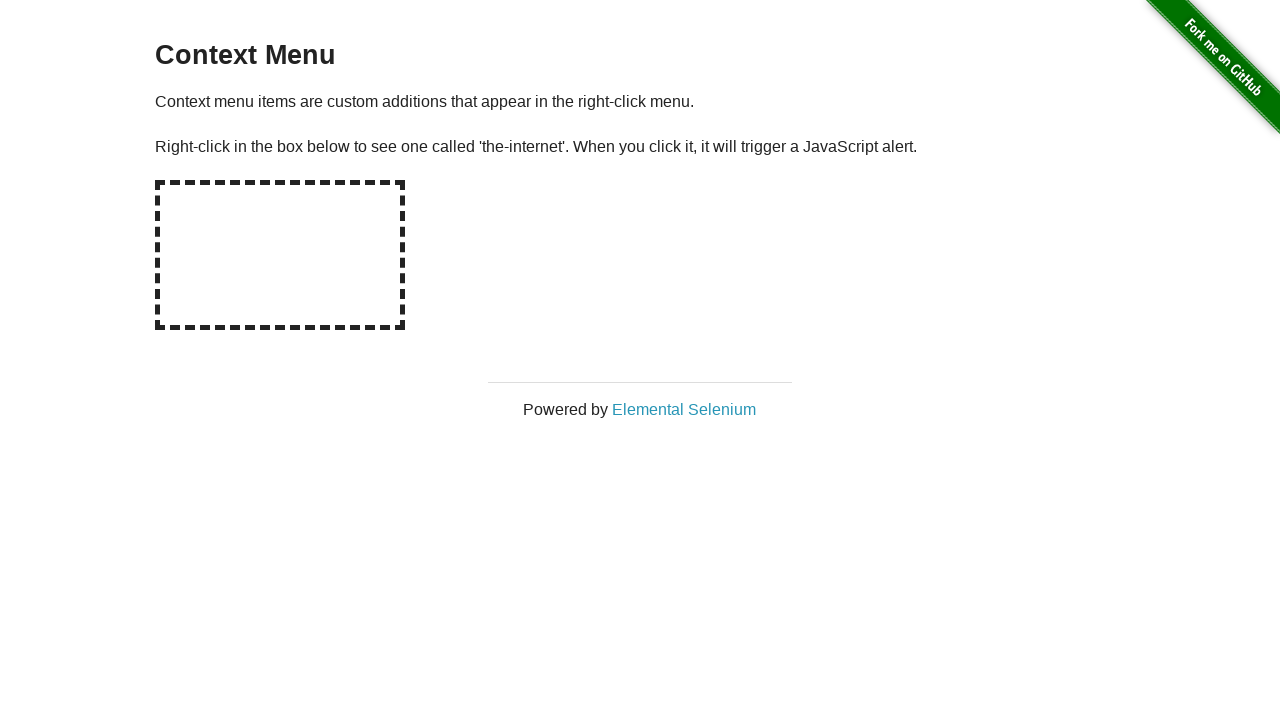

Verified h1 content equals 'Elemental Selenium'
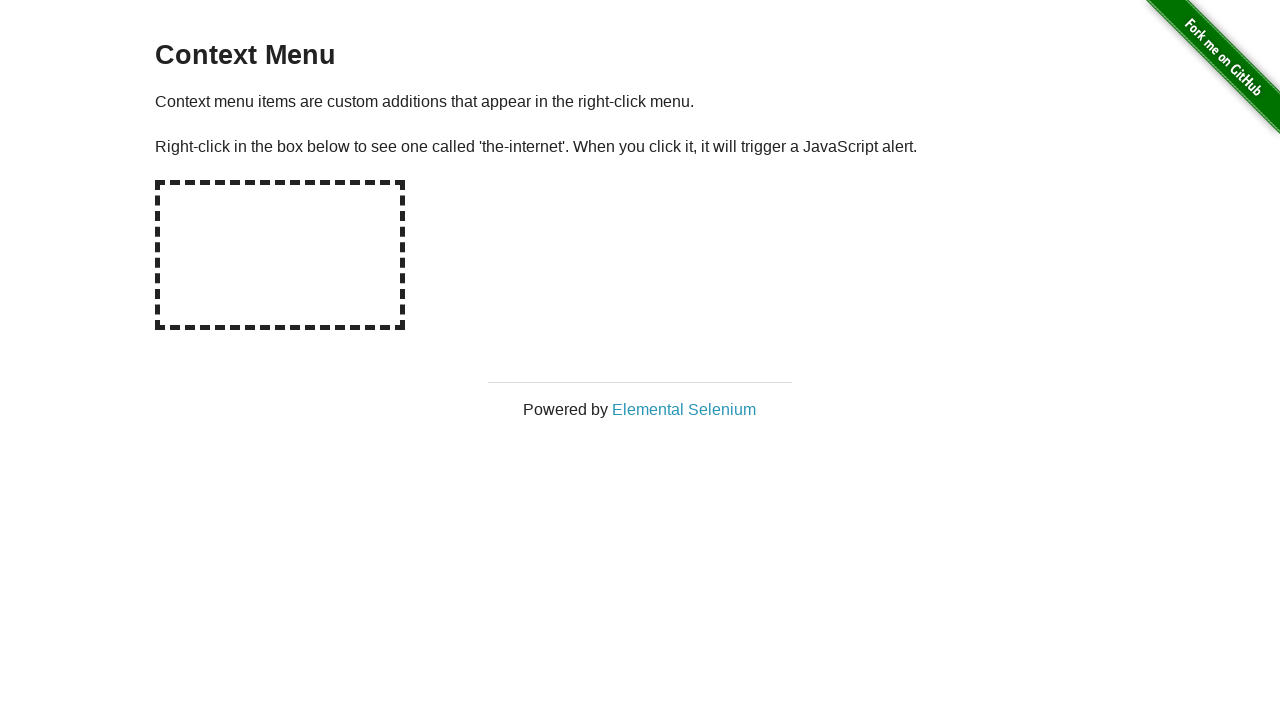

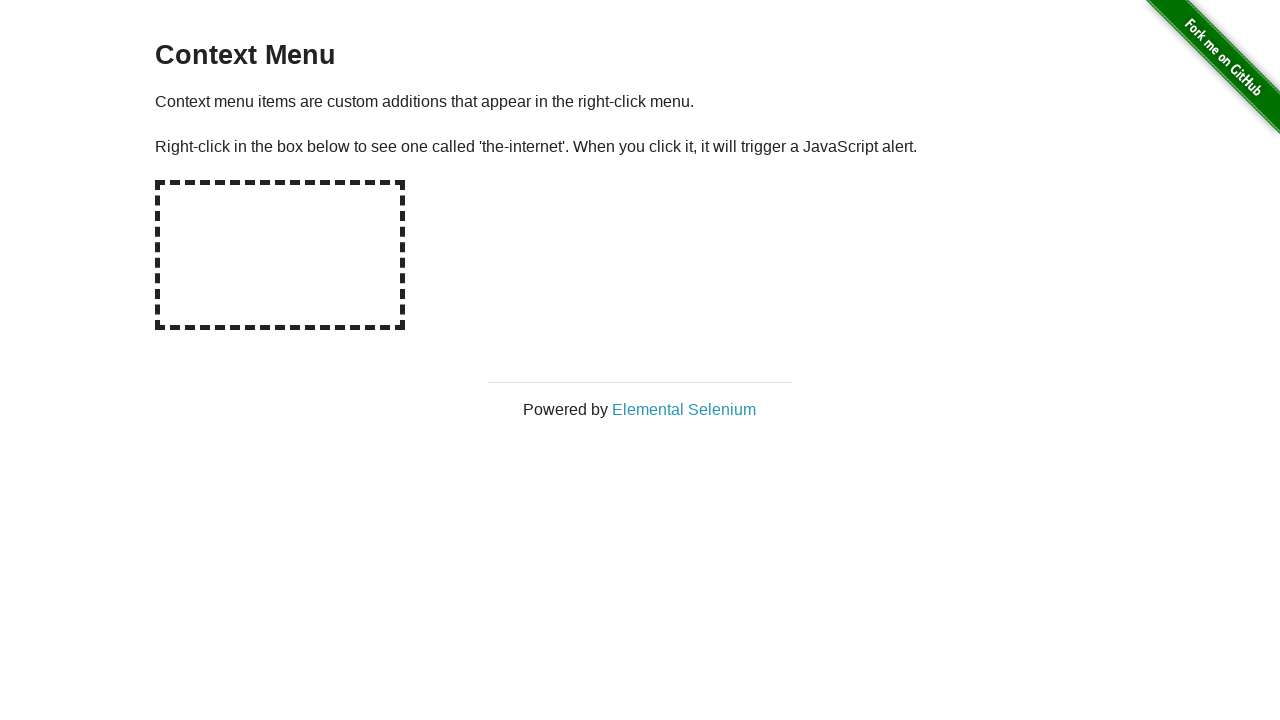